Tests login form validation by submitting with only username filled and empty password field

Starting URL: https://www.saucedemo.com/

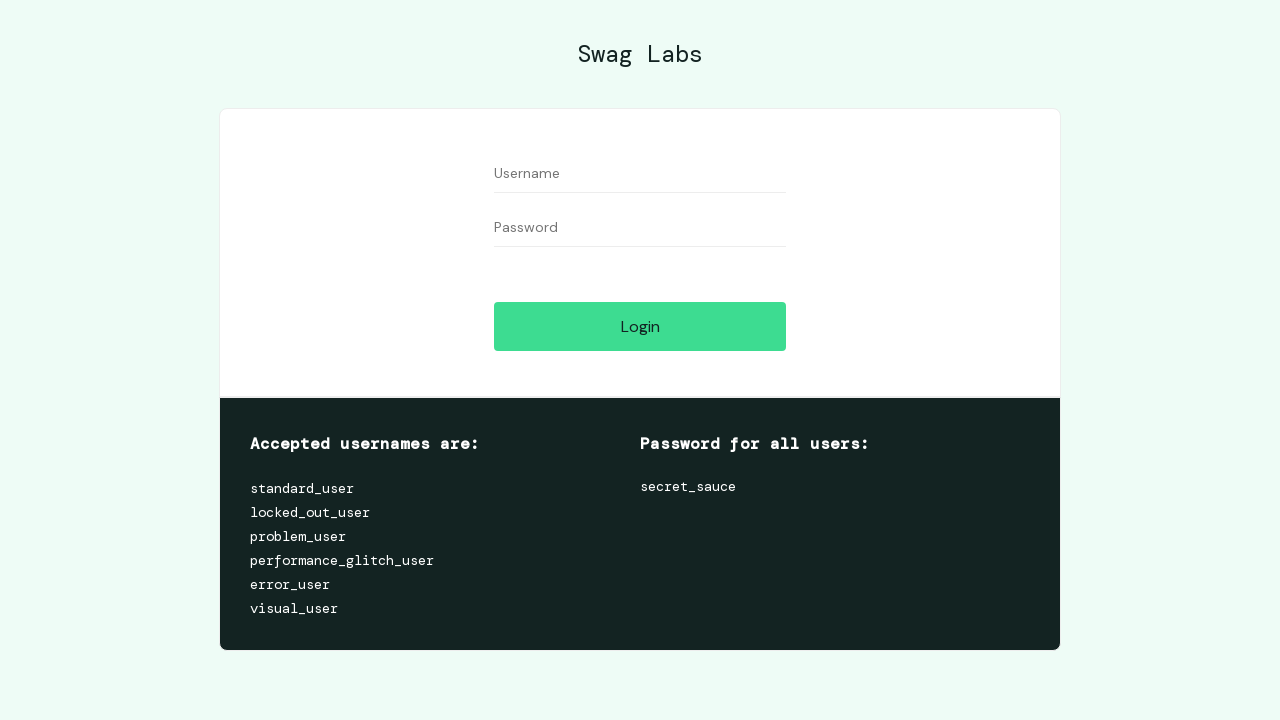

Filled username field with 'standard_user' on input#user-name
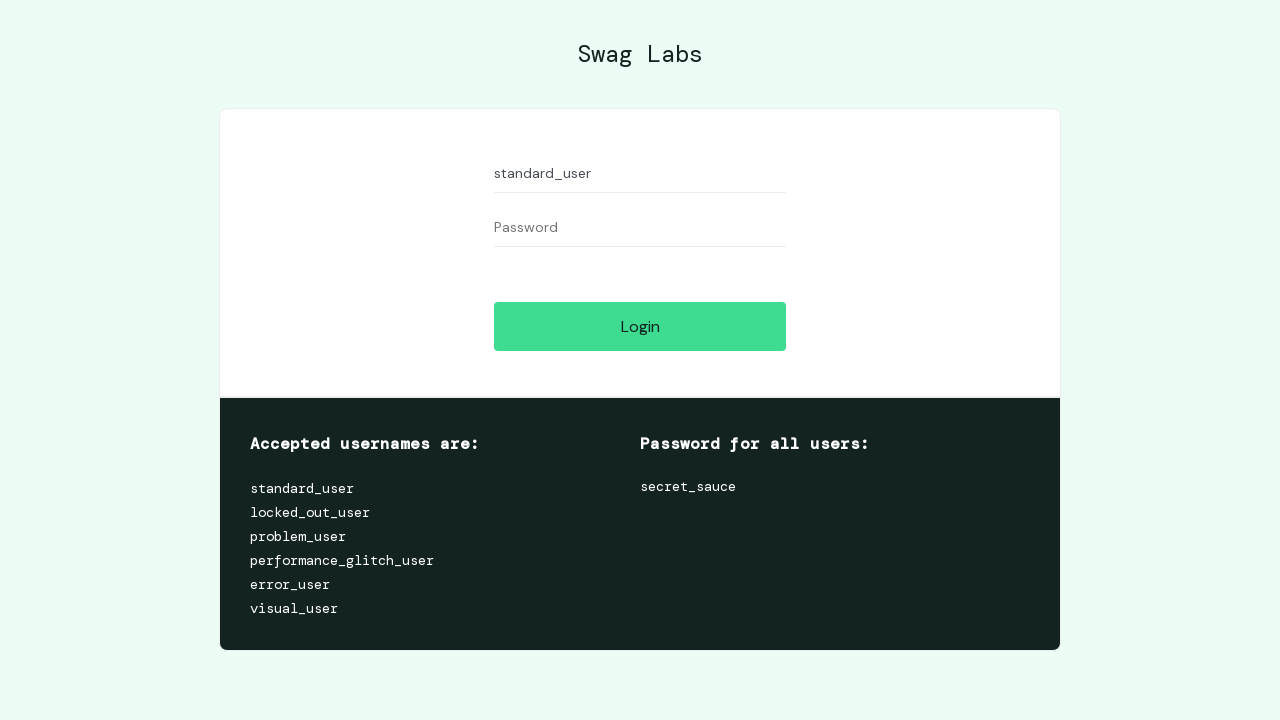

Clicked login button to submit form with empty password at (640, 326) on input#login-button
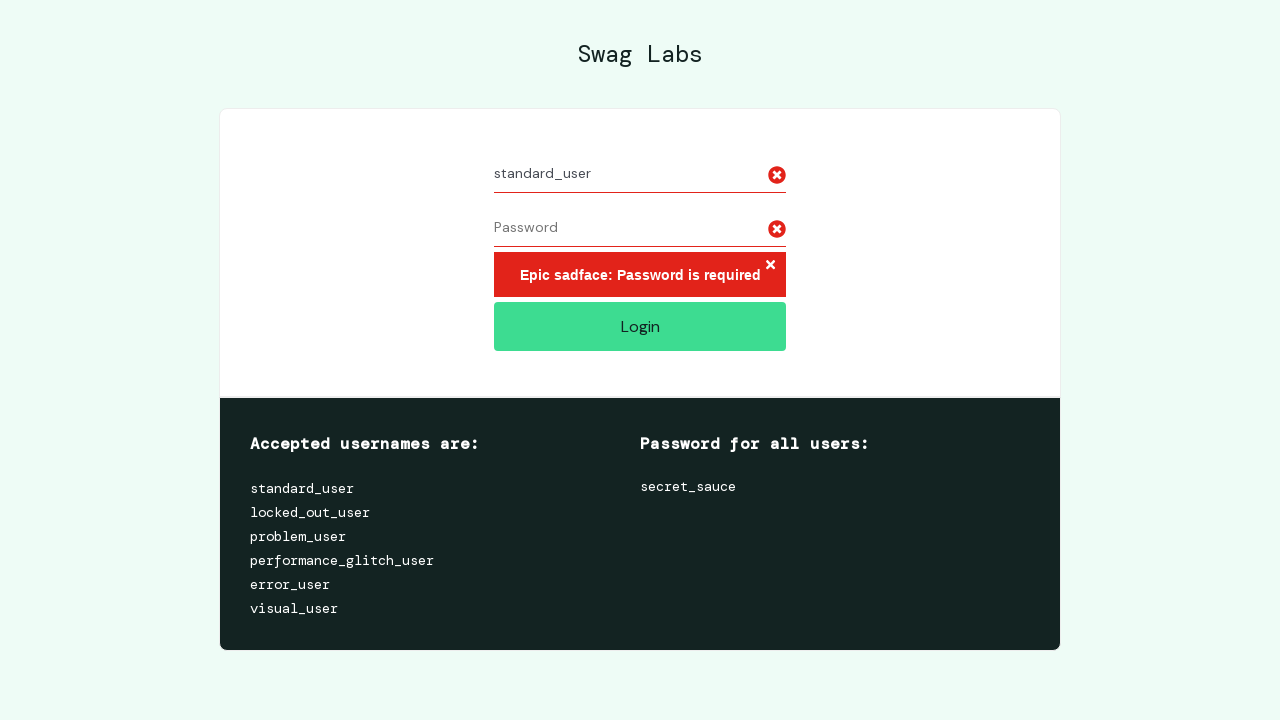

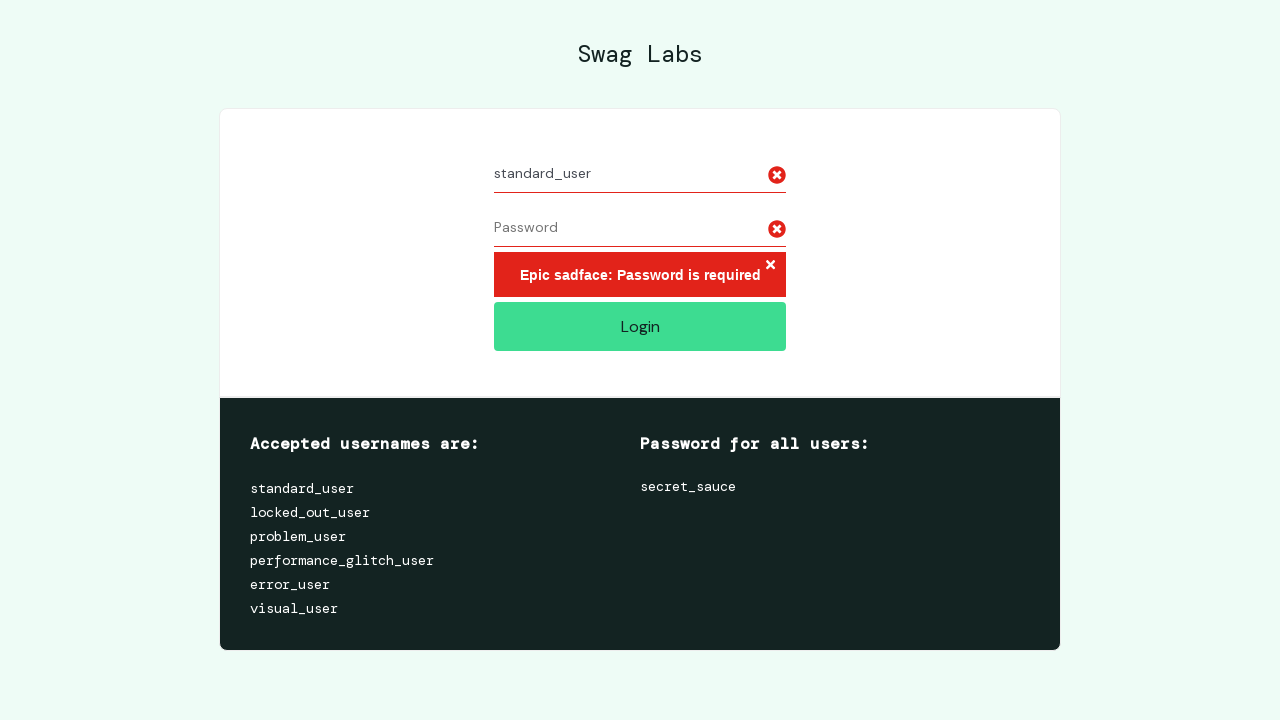